Clicks the blue button and verifies its ID changes after being clicked

Starting URL: https://the-internet.herokuapp.com/challenging_dom

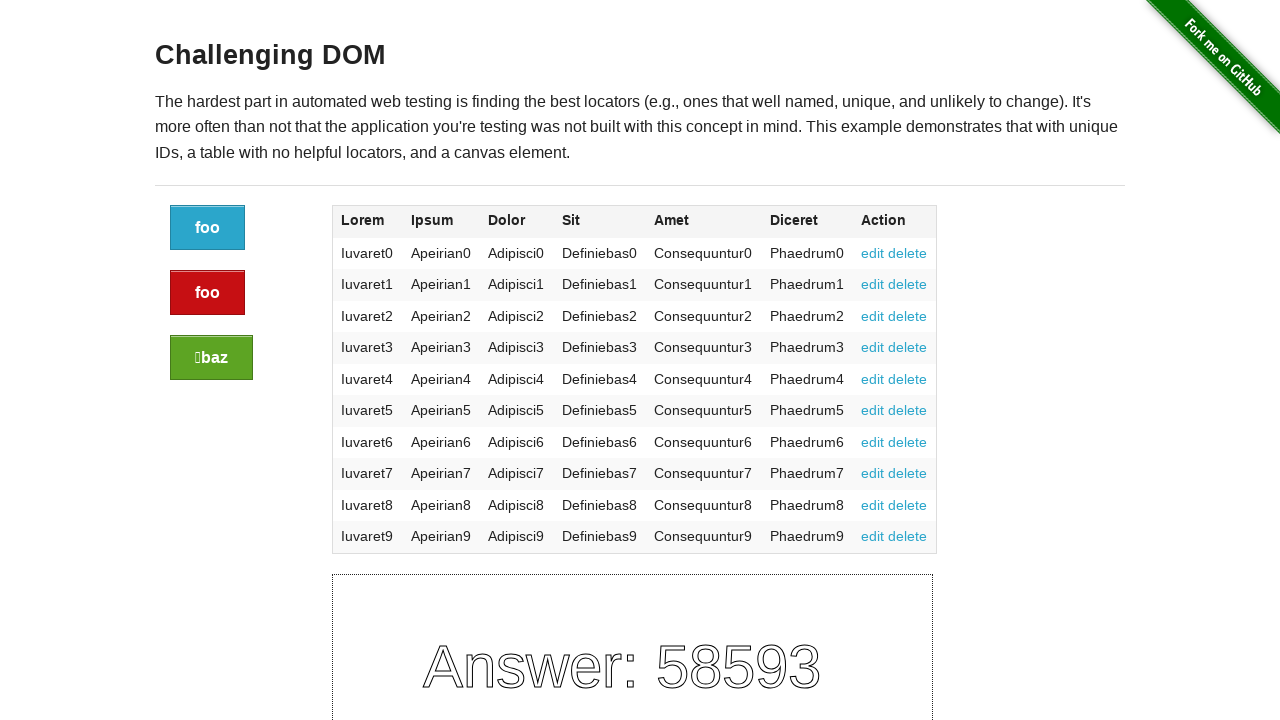

Located the blue button element
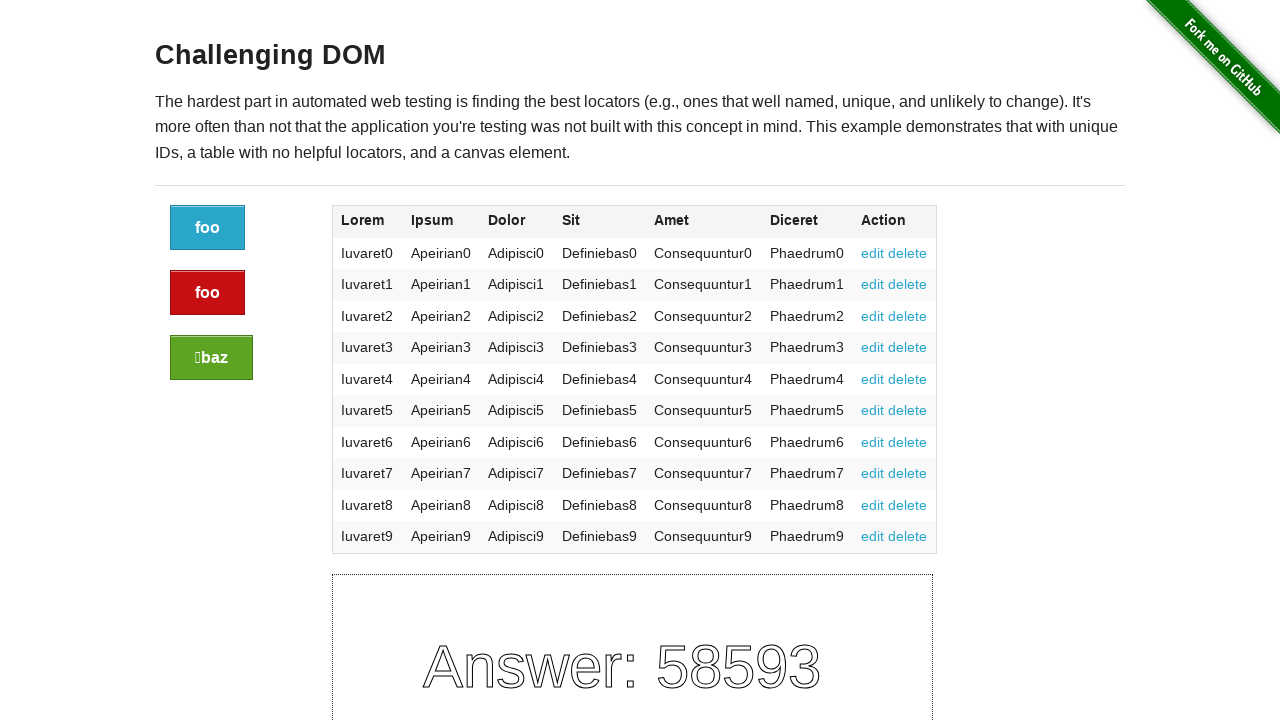

Retrieved initial button ID: 4bb9a4f0-f486-013e-295d-566d4a43c396
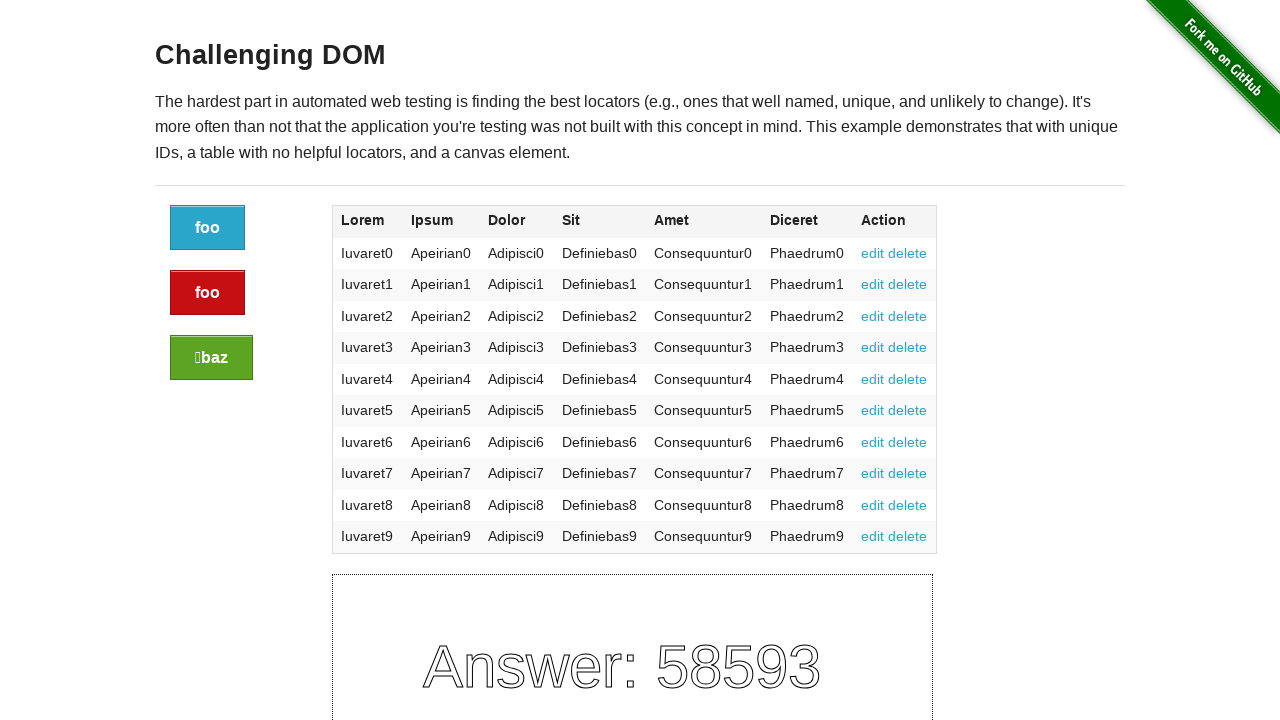

Clicked the blue button at (208, 228) on xpath=//div[@class='large-2 columns']//a[position()=1]
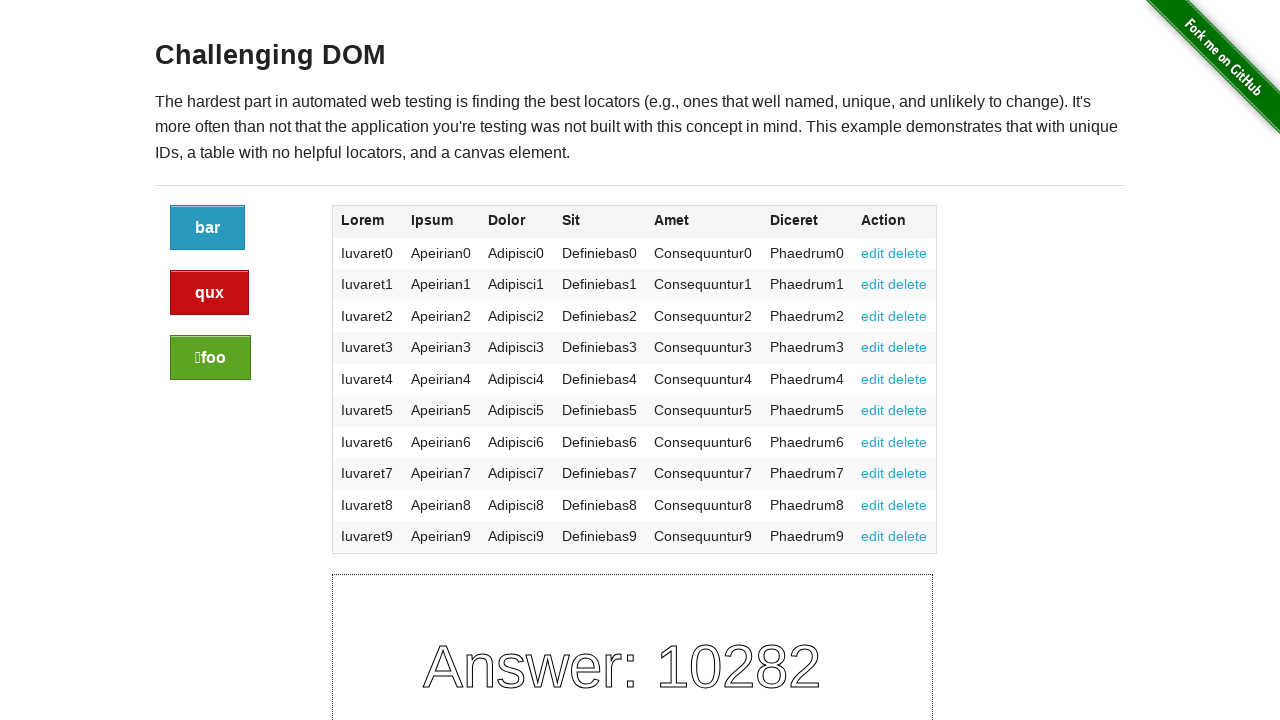

Retrieved new button ID after click: 4dfa3fe0-f486-013e-2971-566d4a43c396
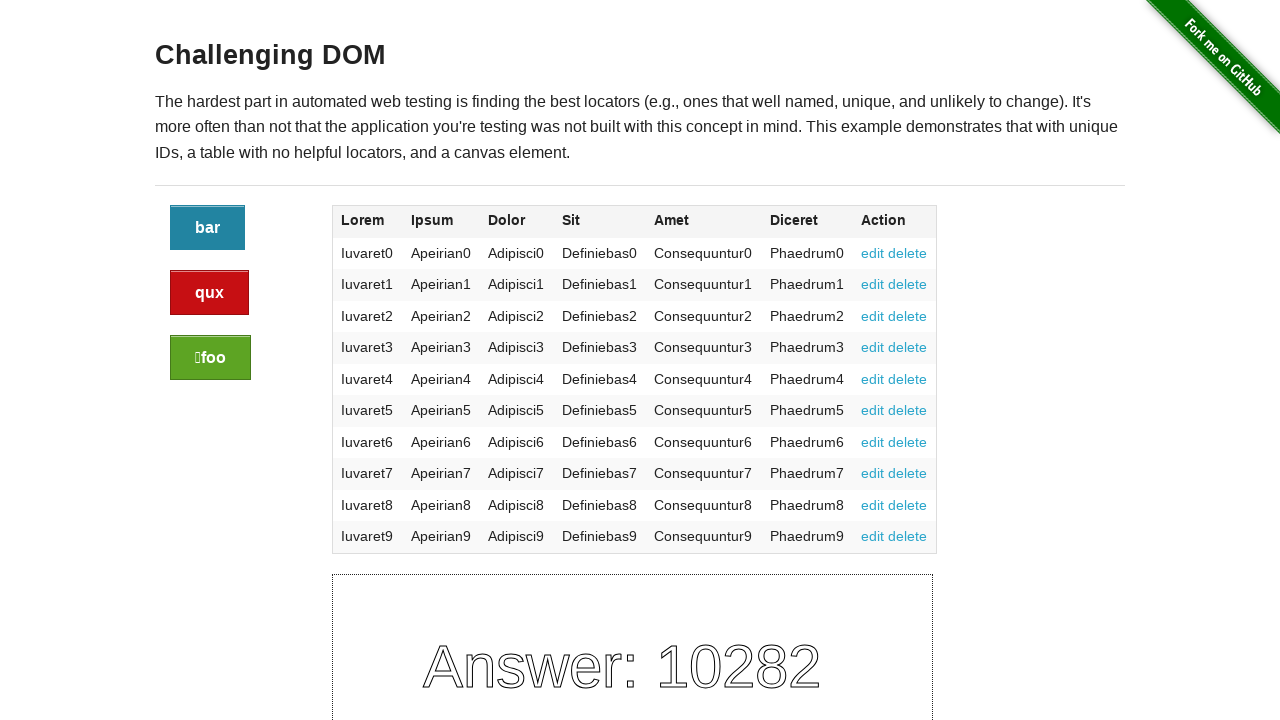

Verified that button ID changed after click
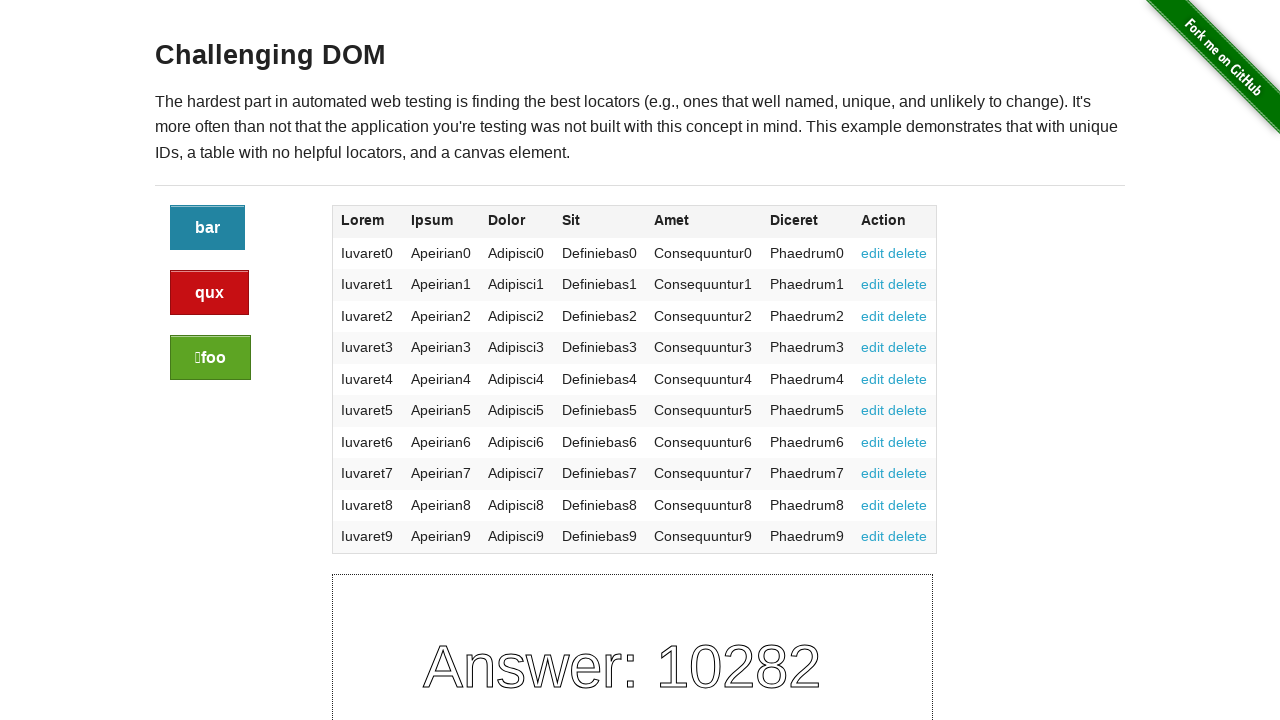

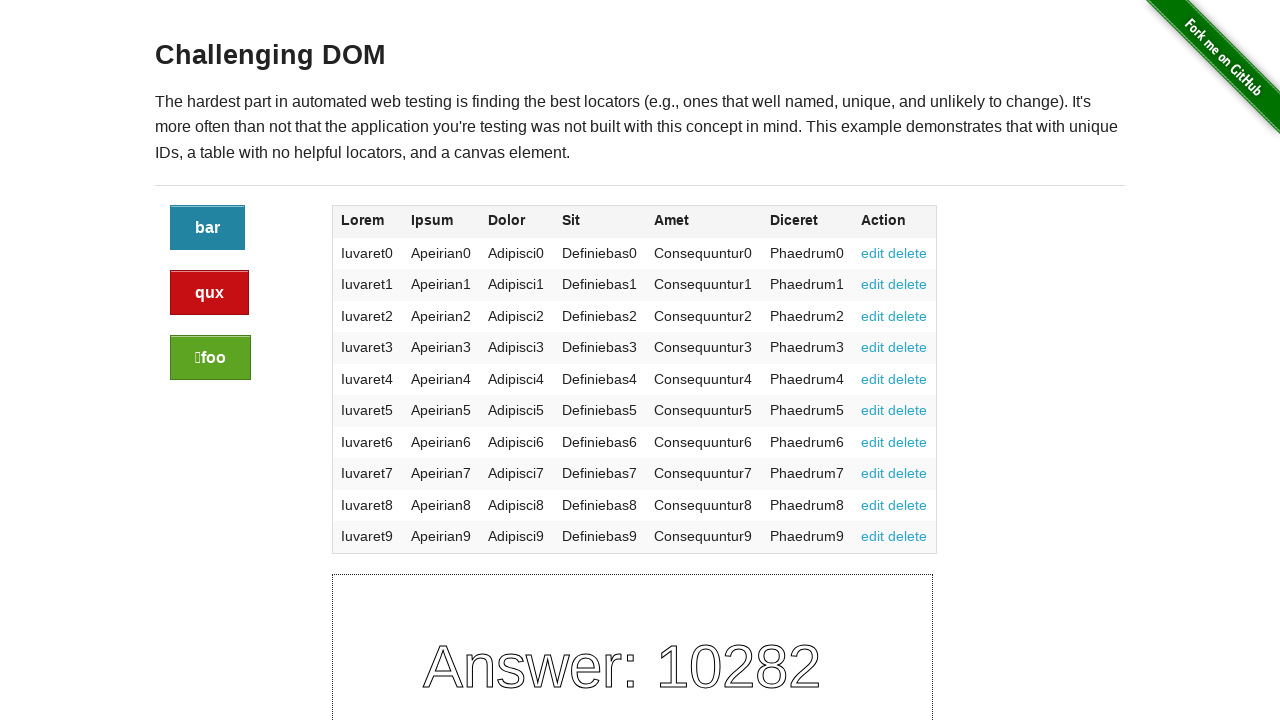